Tests an e-commerce shopping flow by adding multiple specific vegetables (Broccoli, Cucumber, Beans) to cart, proceeding to checkout, and applying a promo code

Starting URL: https://rahulshettyacademy.com/seleniumPractise/

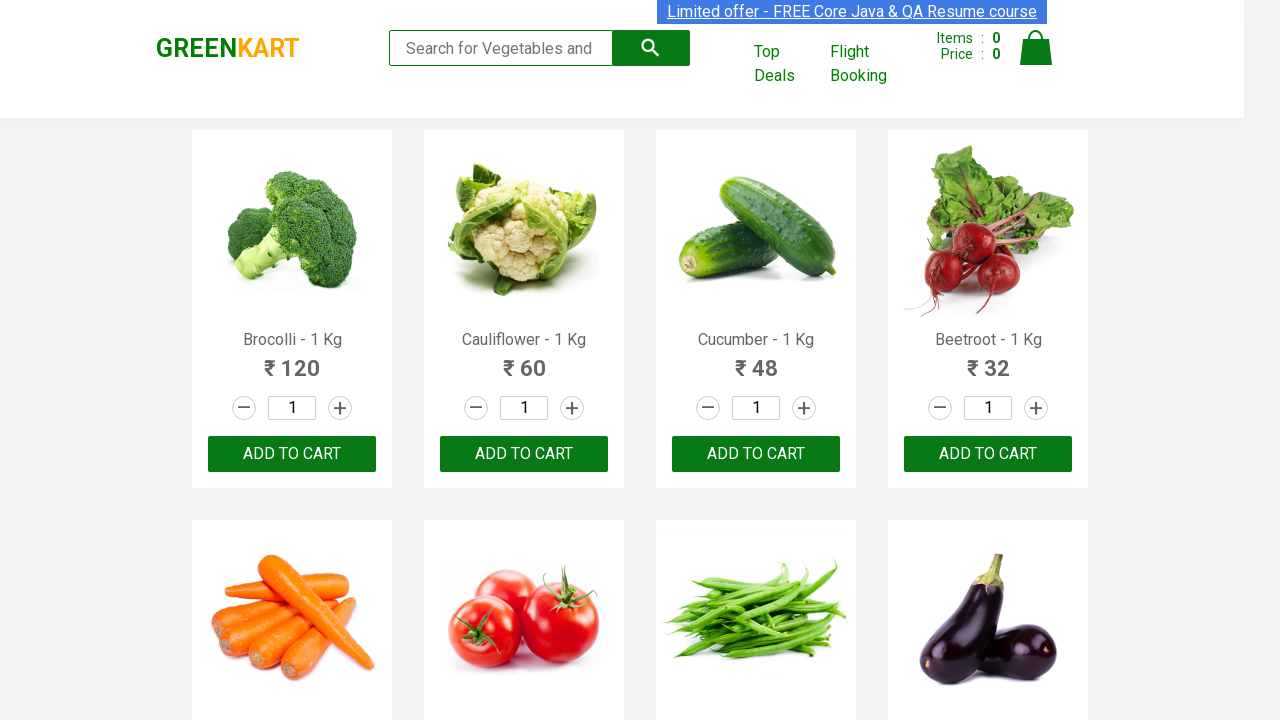

Waited for product names to load
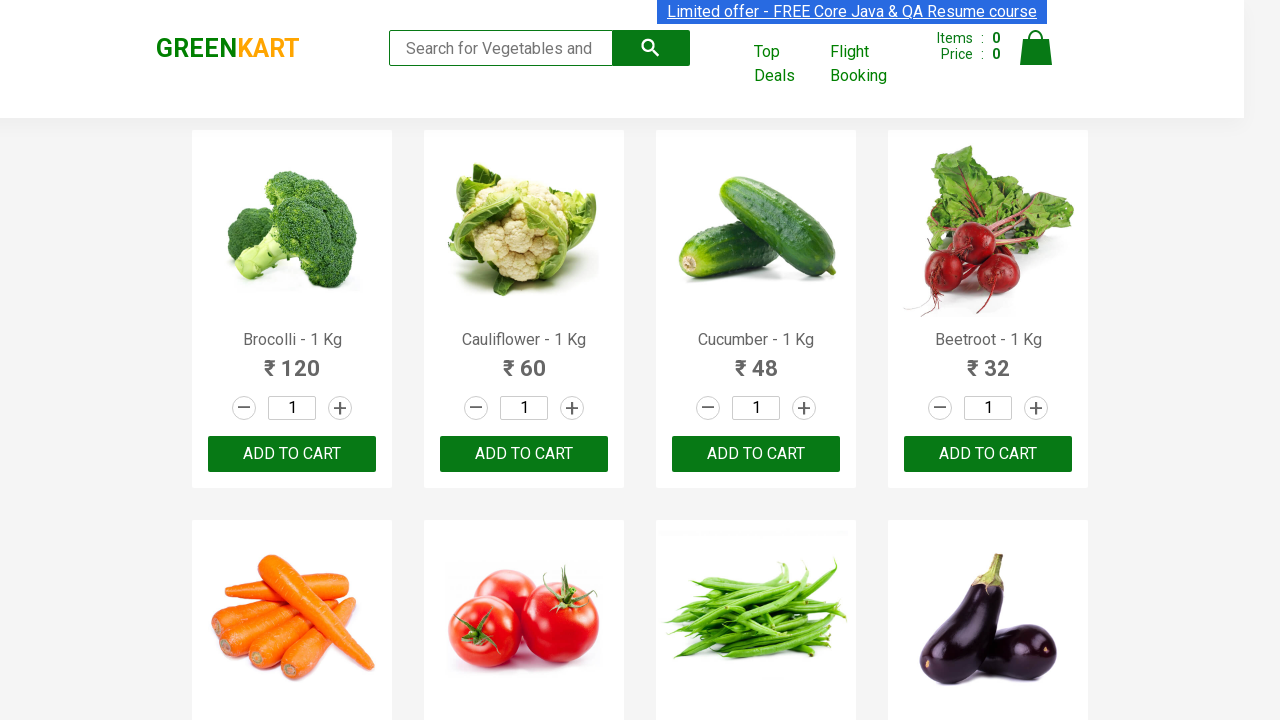

Retrieved all product name elements
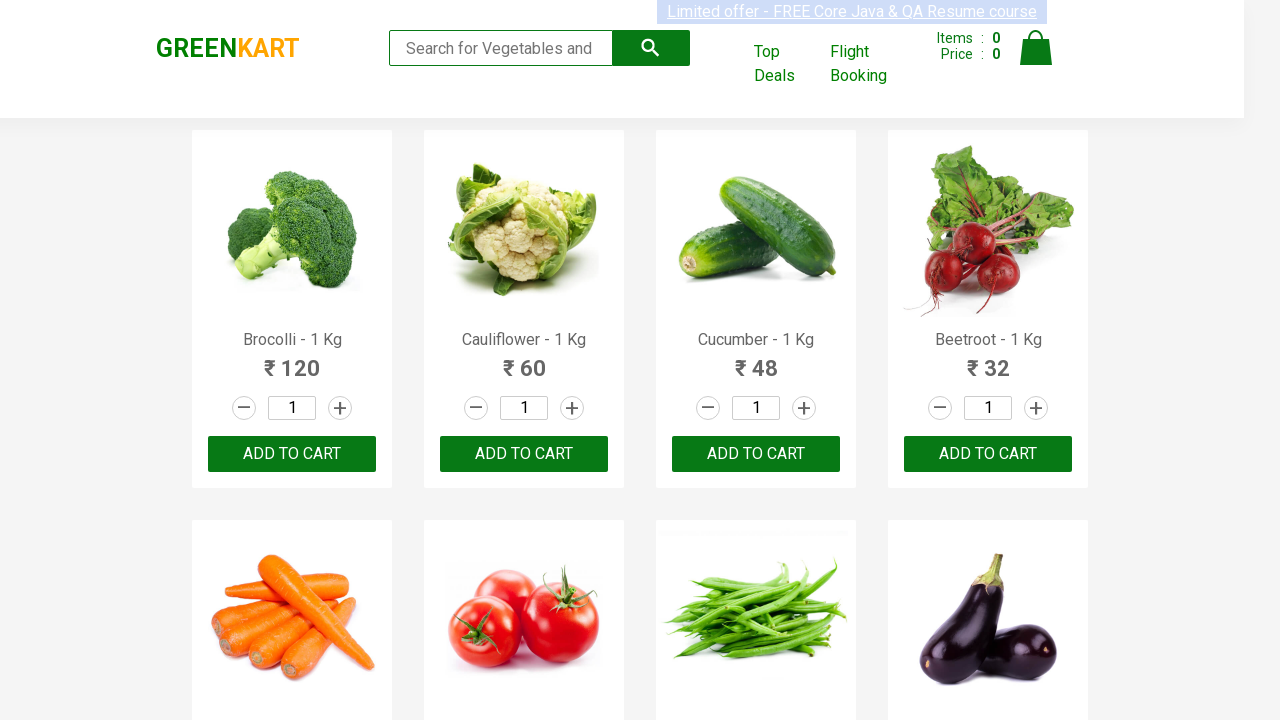

Retrieved all add to cart buttons
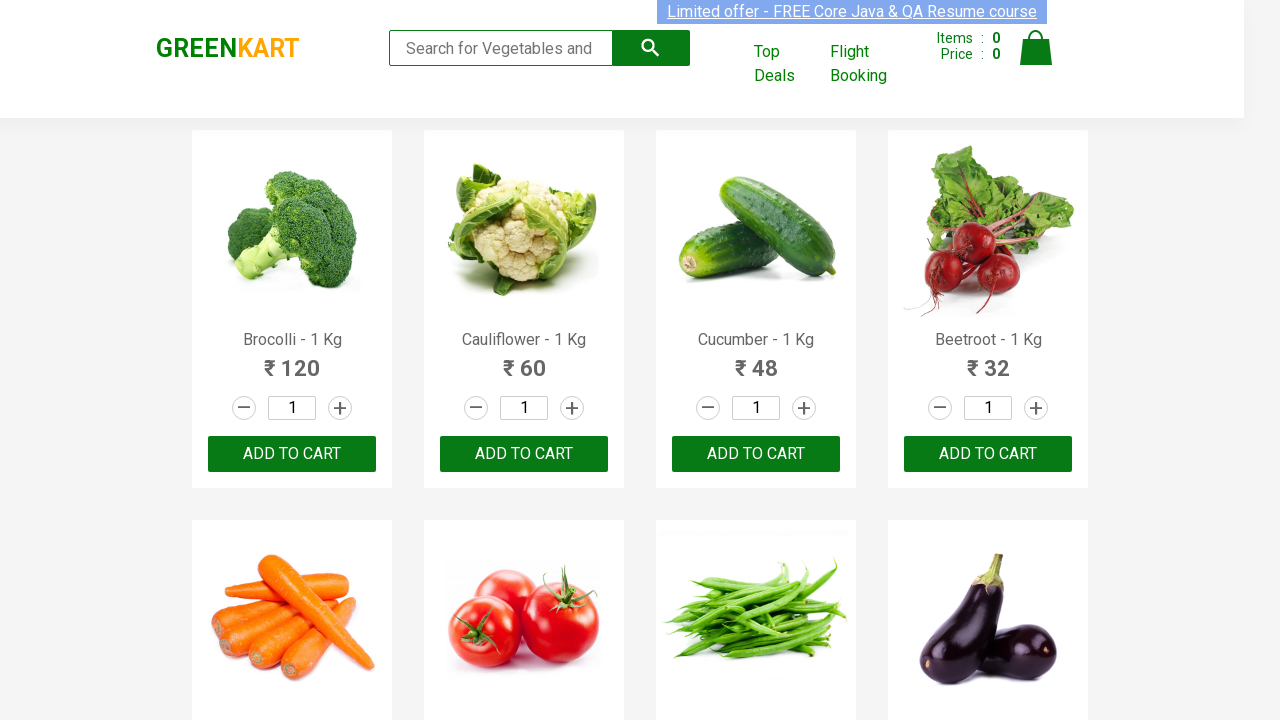

Added Brocolli to cart at (292, 454) on div.product-action button >> nth=0
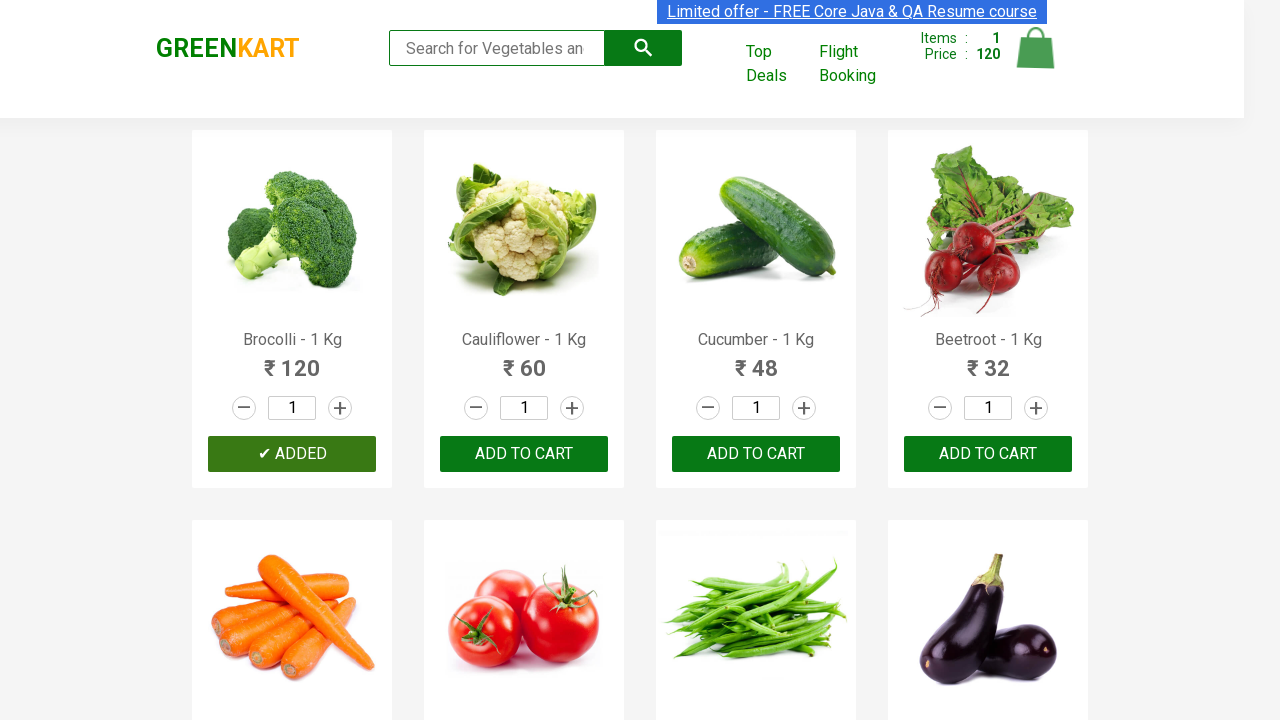

Added Cucumber to cart at (756, 454) on div.product-action button >> nth=2
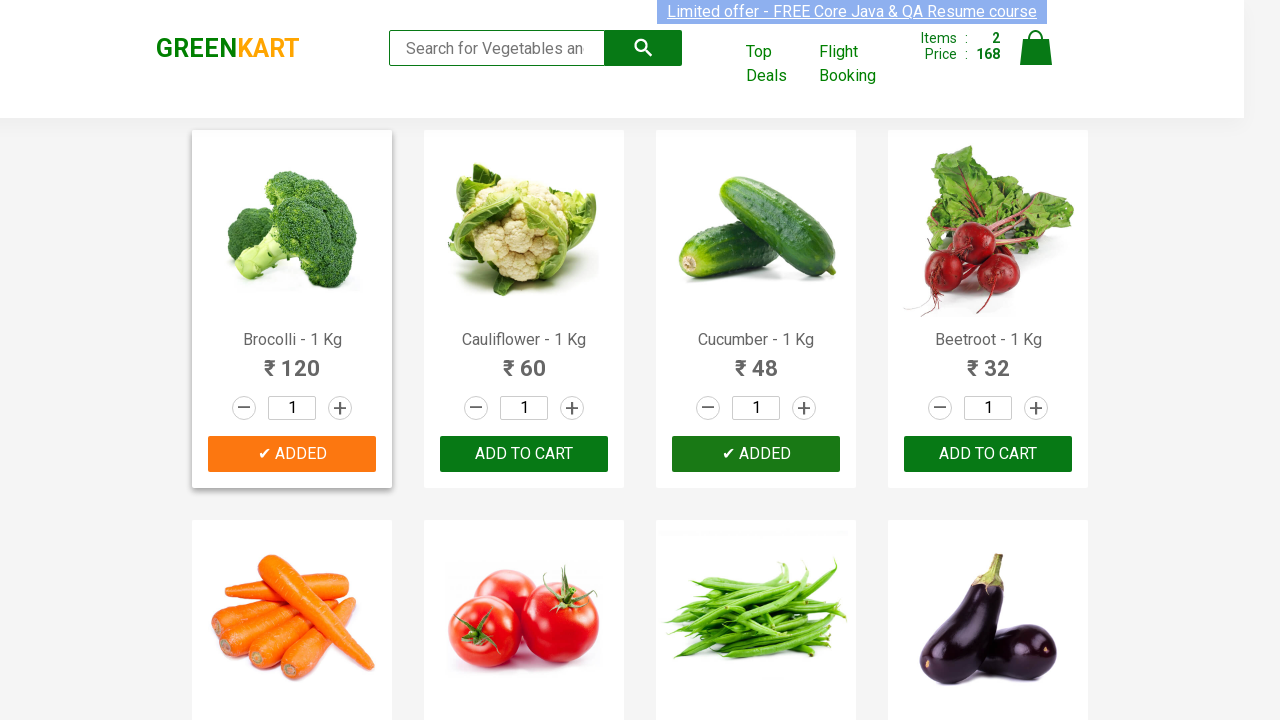

Added Beans to cart at (756, 360) on div.product-action button >> nth=6
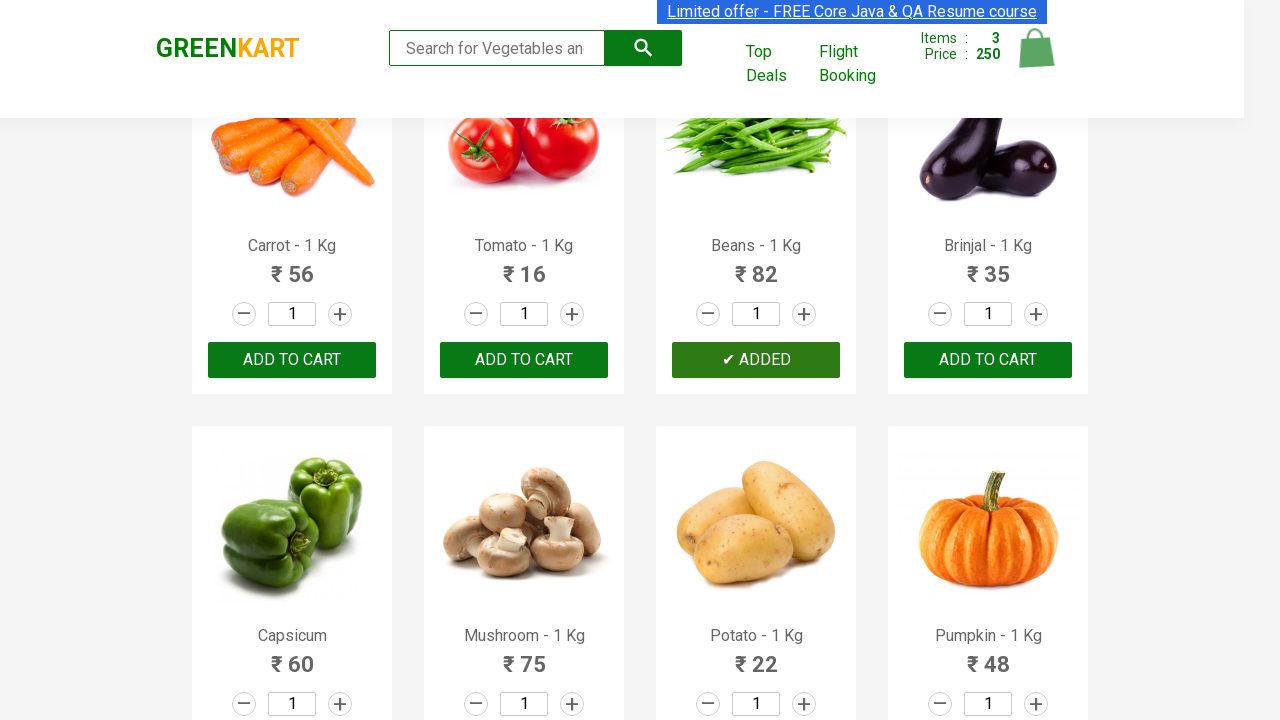

Waited for cart to update
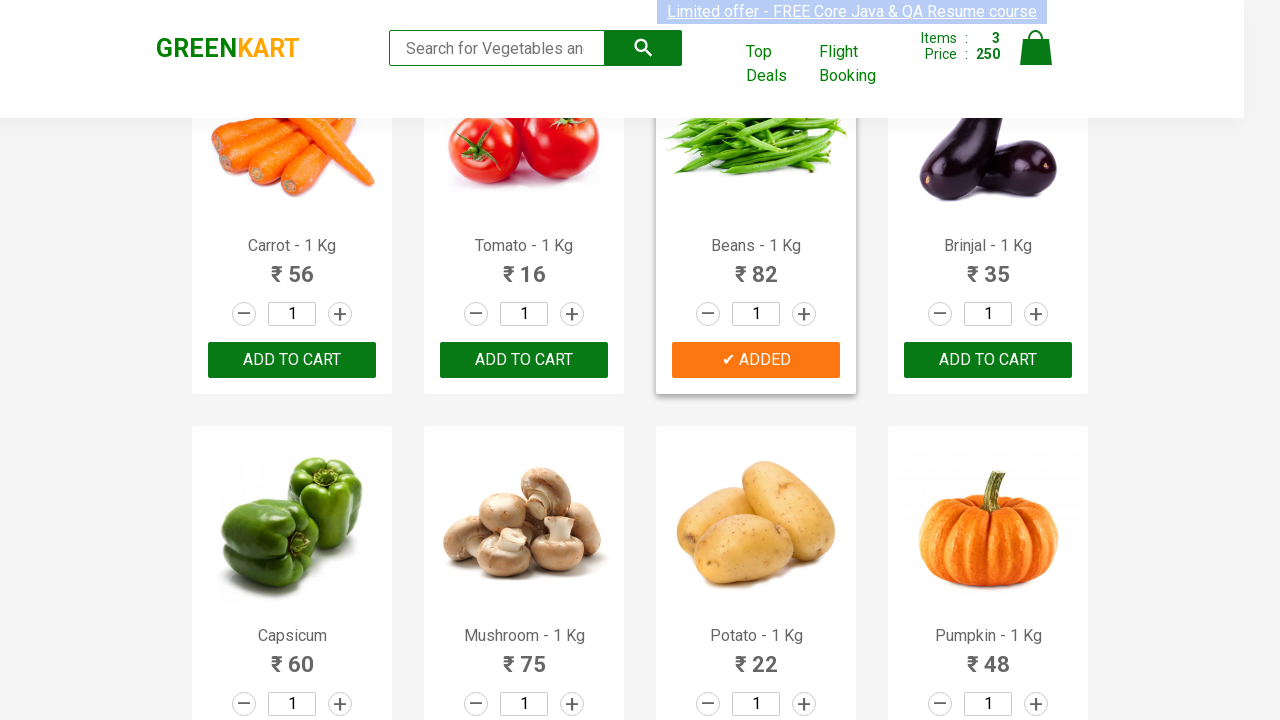

Clicked cart icon at (1036, 48) on img[alt='Cart']
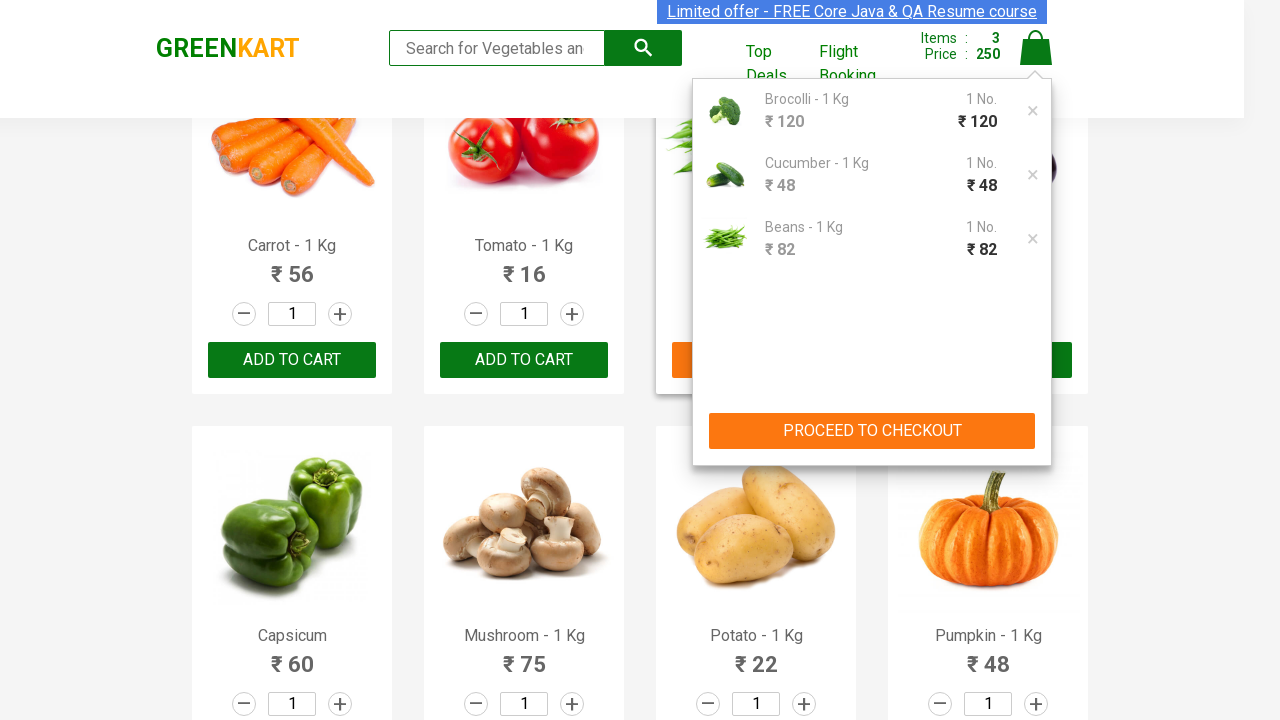

Clicked PROCEED TO CHECKOUT button at (872, 431) on button:has-text('PROCEED TO CHECKOUT')
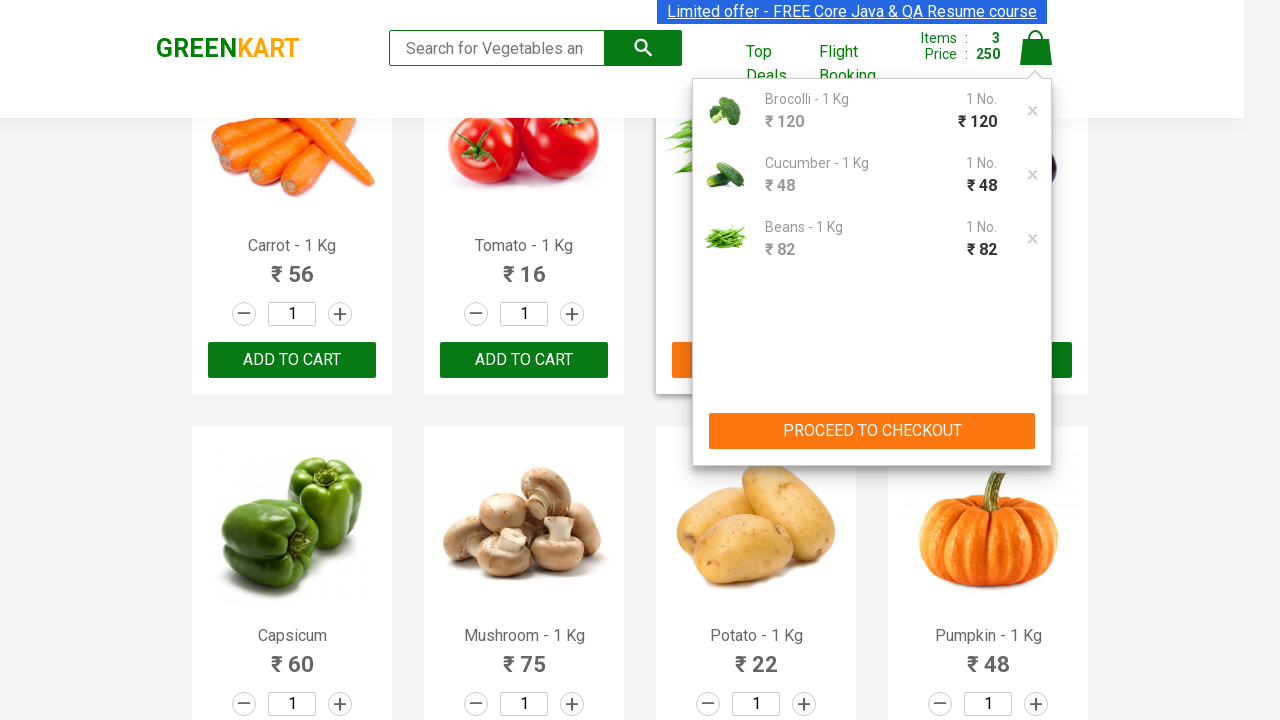

Entered promo code 'rahulshettyacademy' on input.promoCode
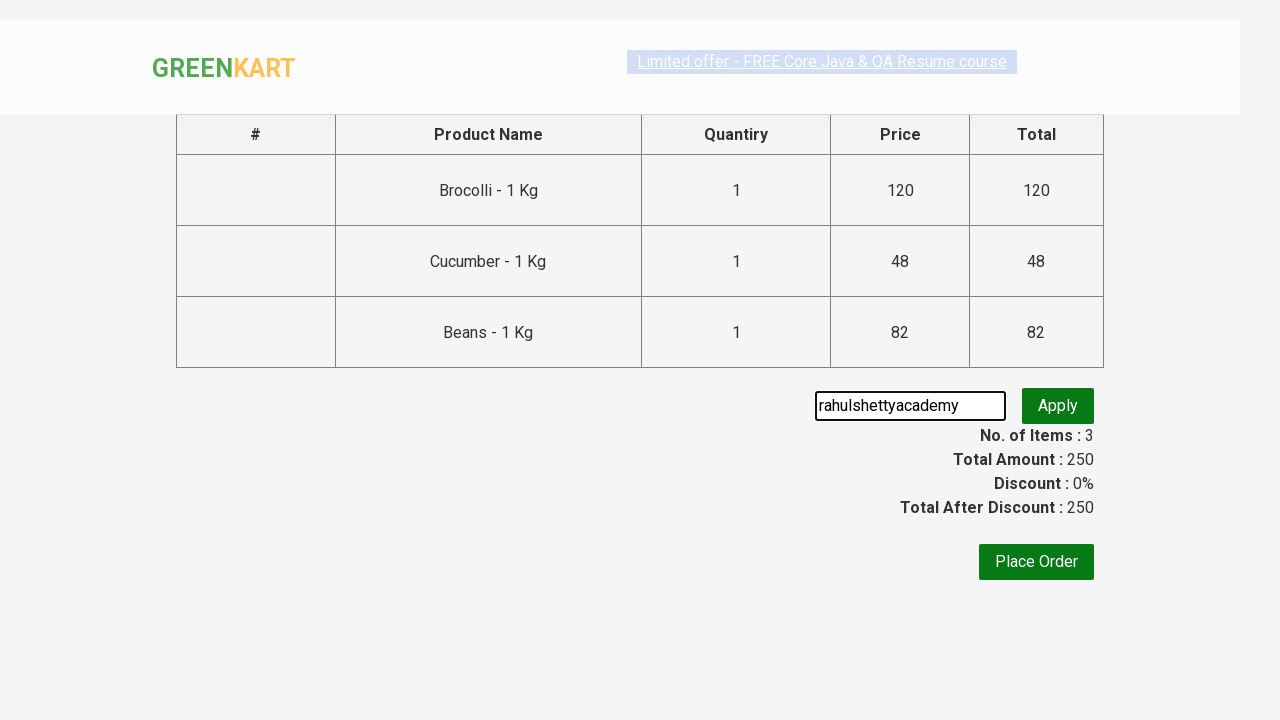

Clicked apply promo button at (1058, 406) on button.promoBtn
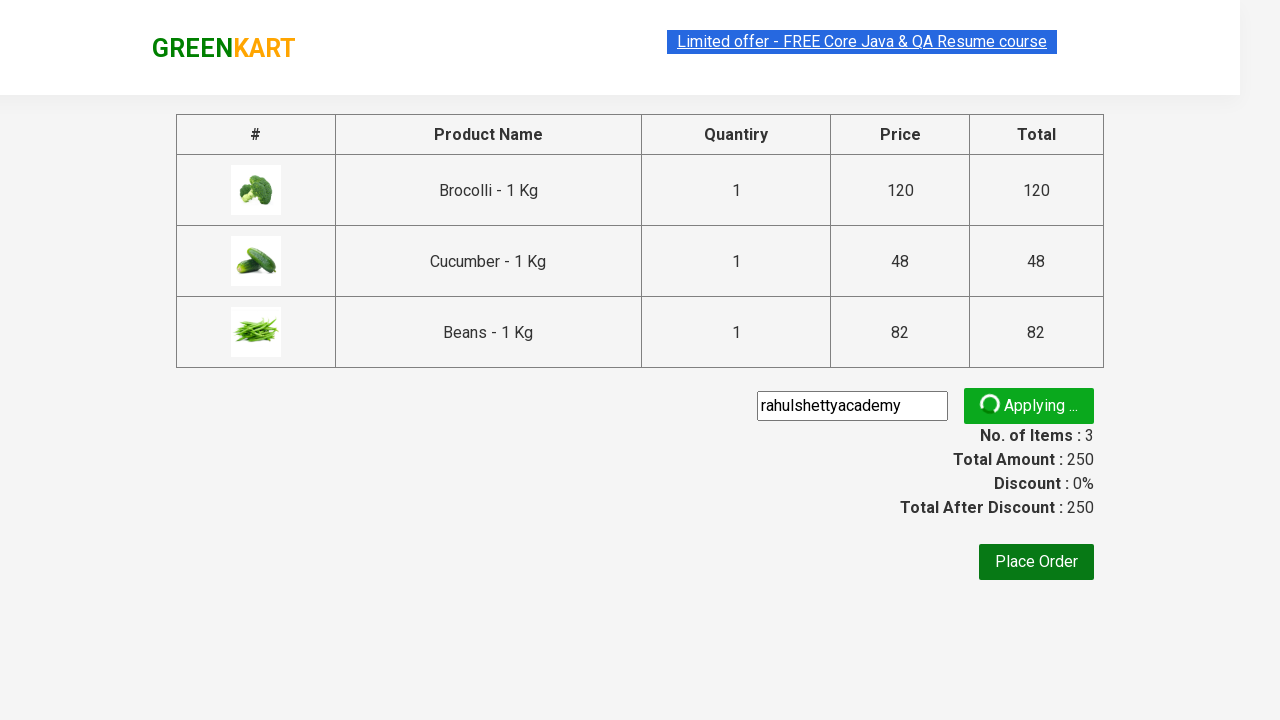

Promo code applied successfully - promo info displayed
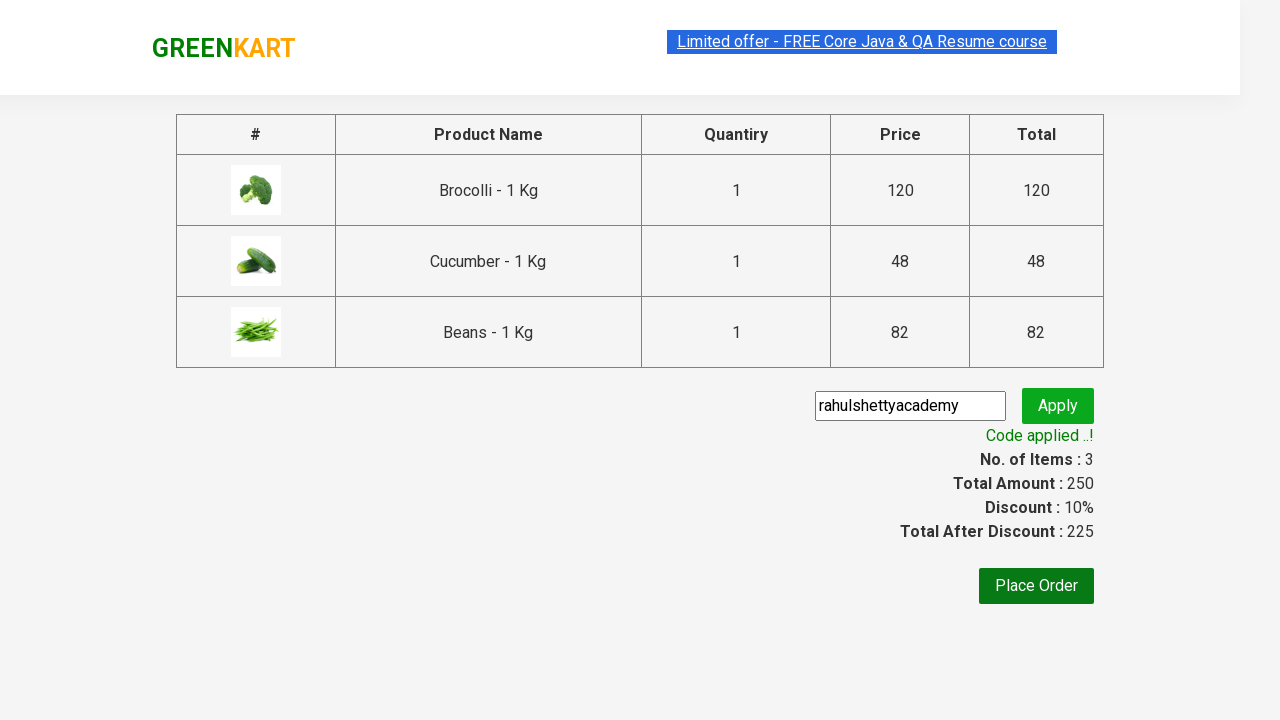

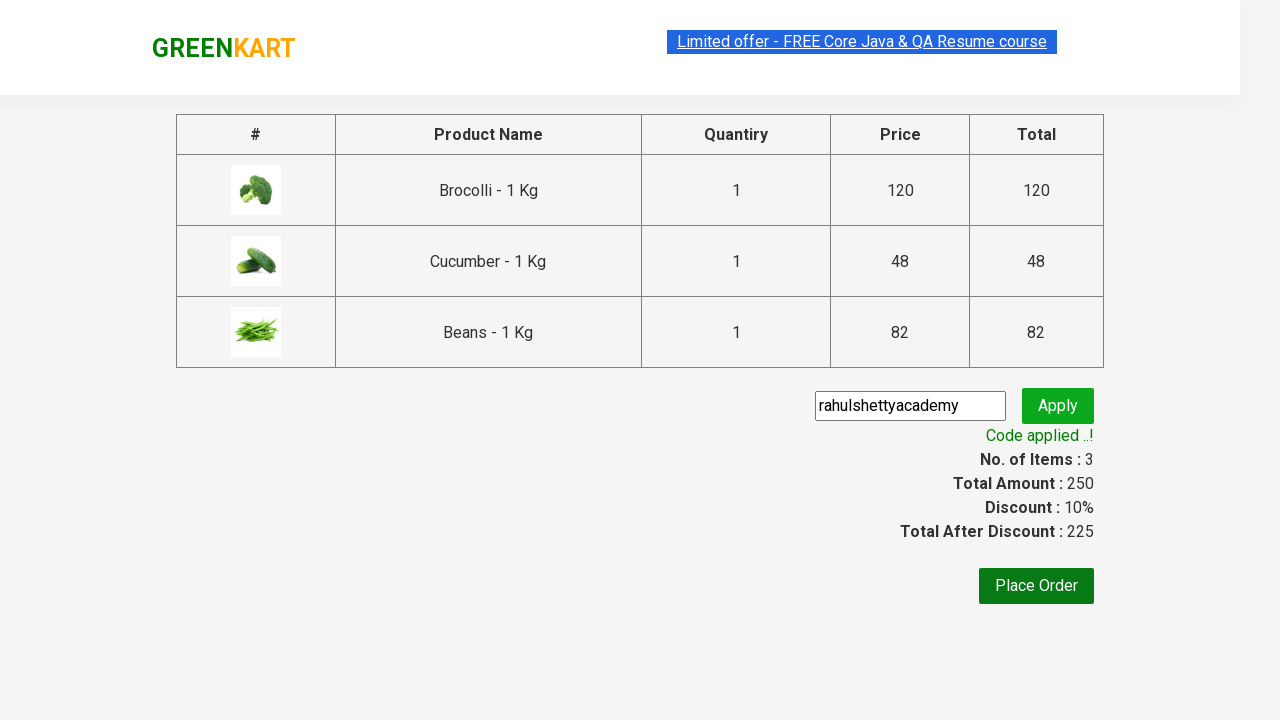